Verifies that the signup form input fields have the correct types (email and password)

Starting URL: https://vue-demo.daniel-avellaneda.com/signup

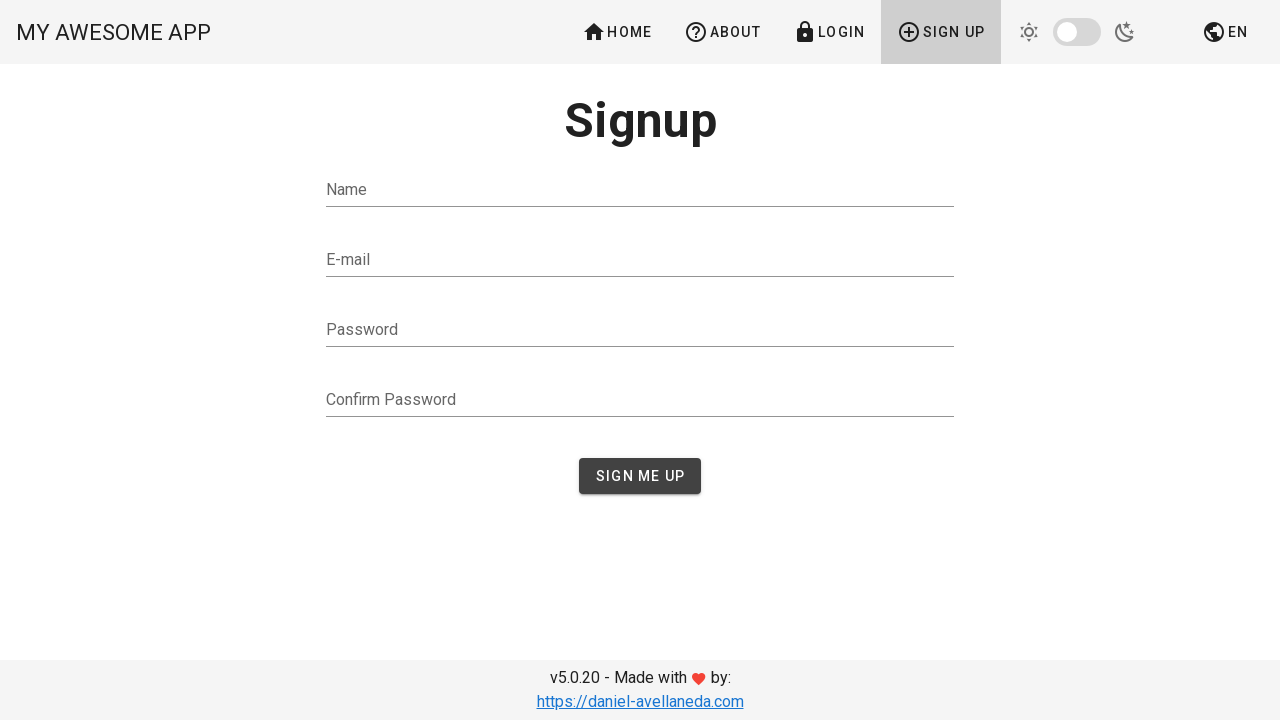

Navigated to signup page
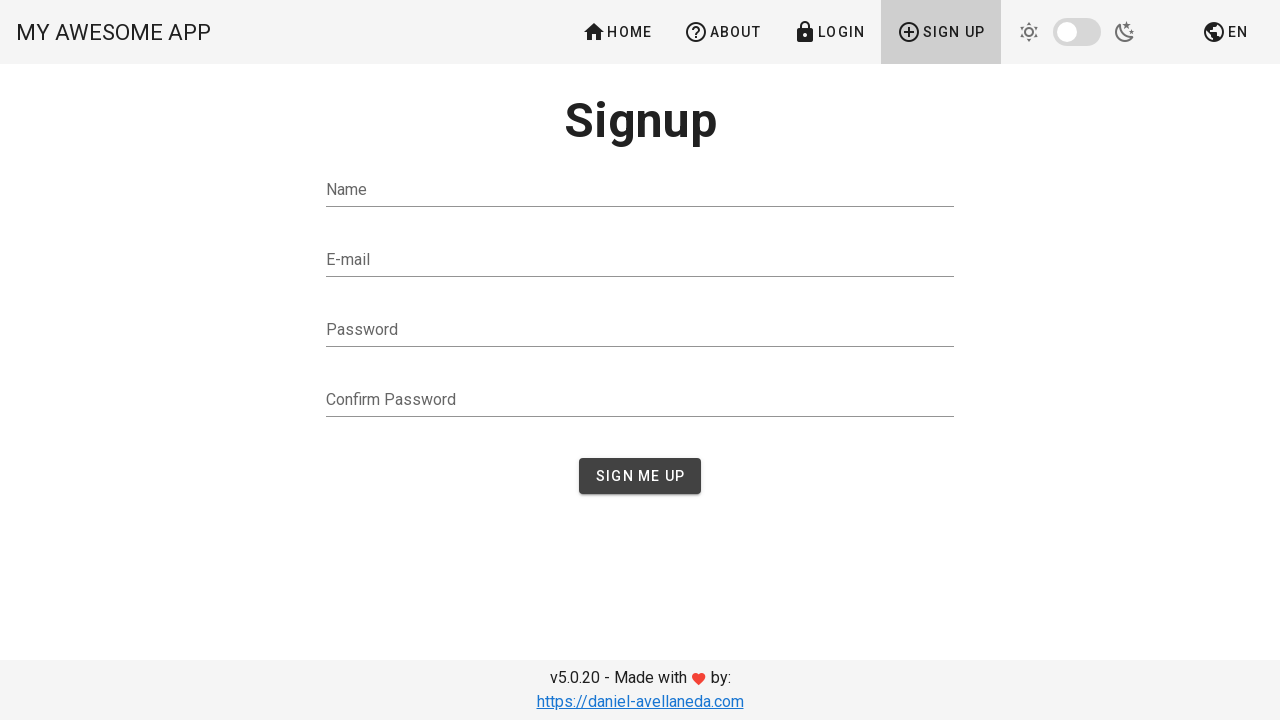

Clicked Sign up button at (941, 32) on text=Sign up
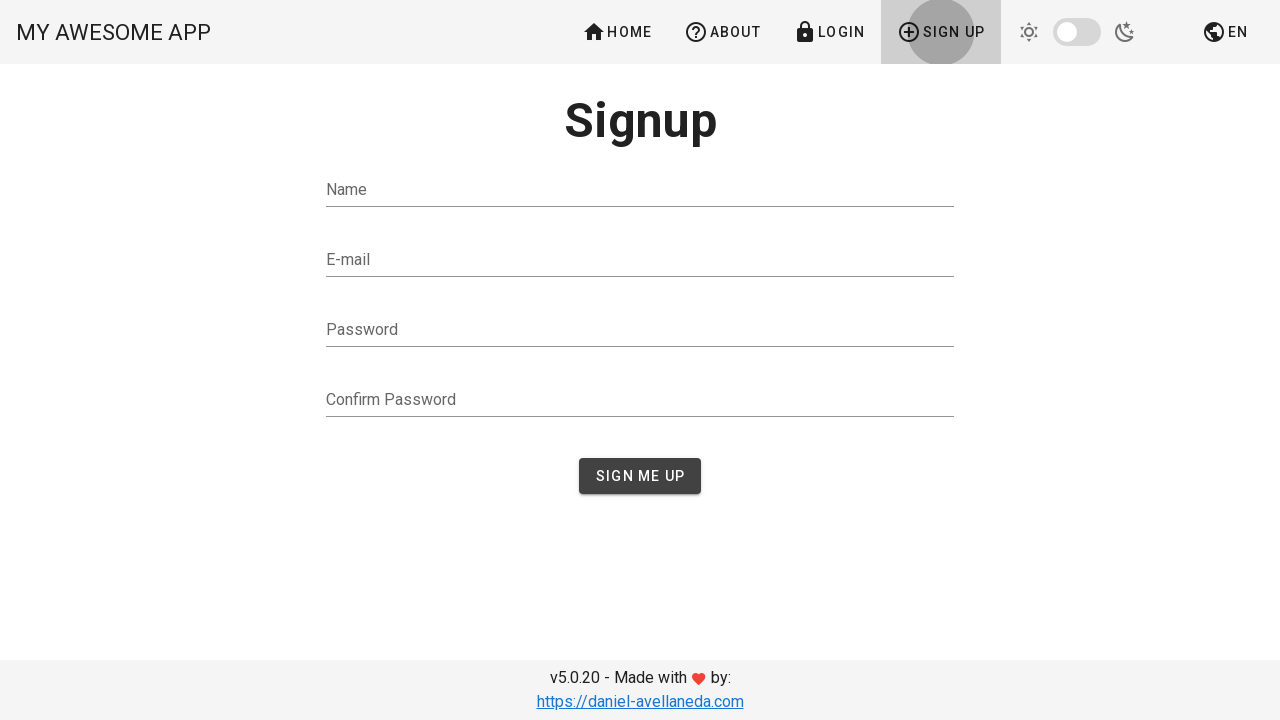

Retrieved email input field type attribute
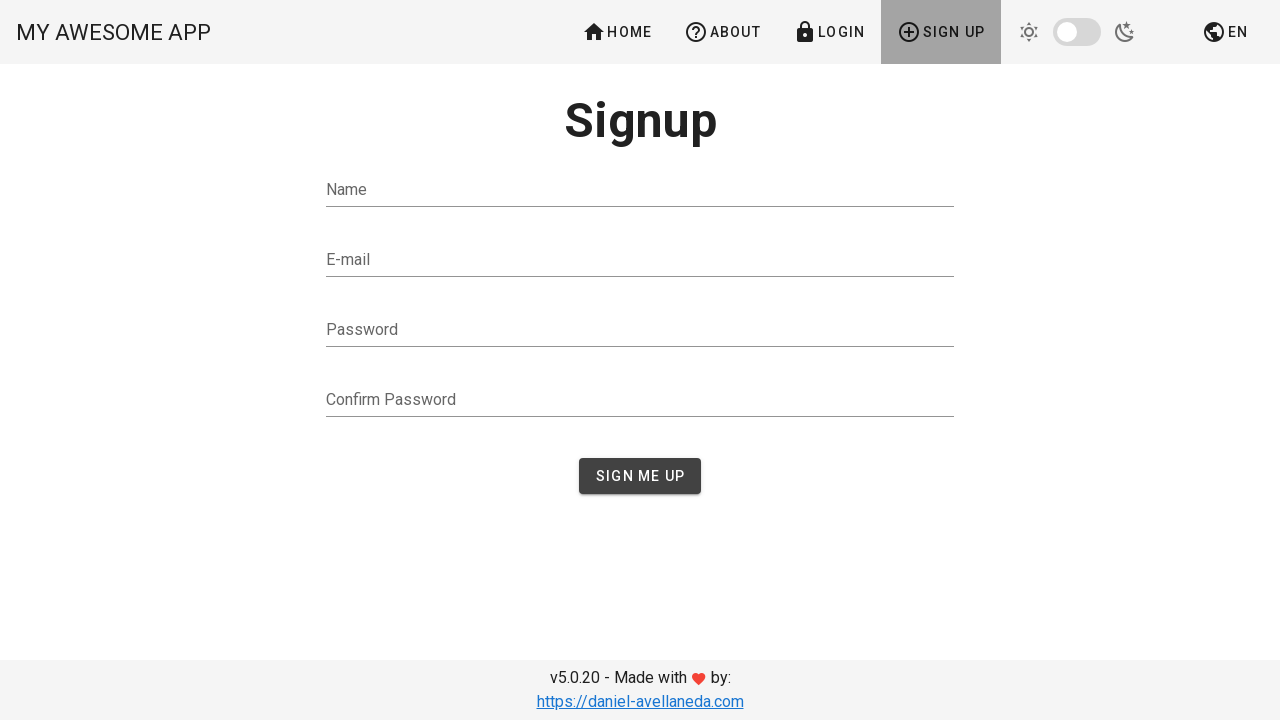

Verified email input has correct type='email'
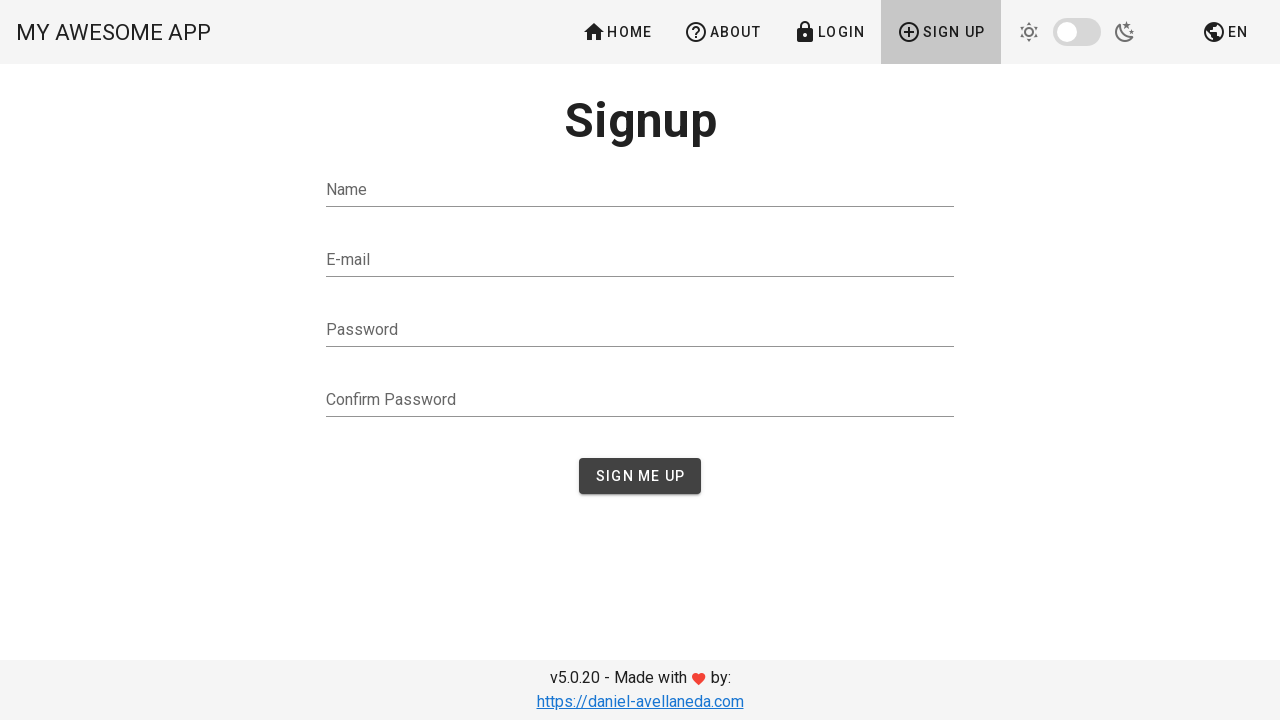

Retrieved all password input fields
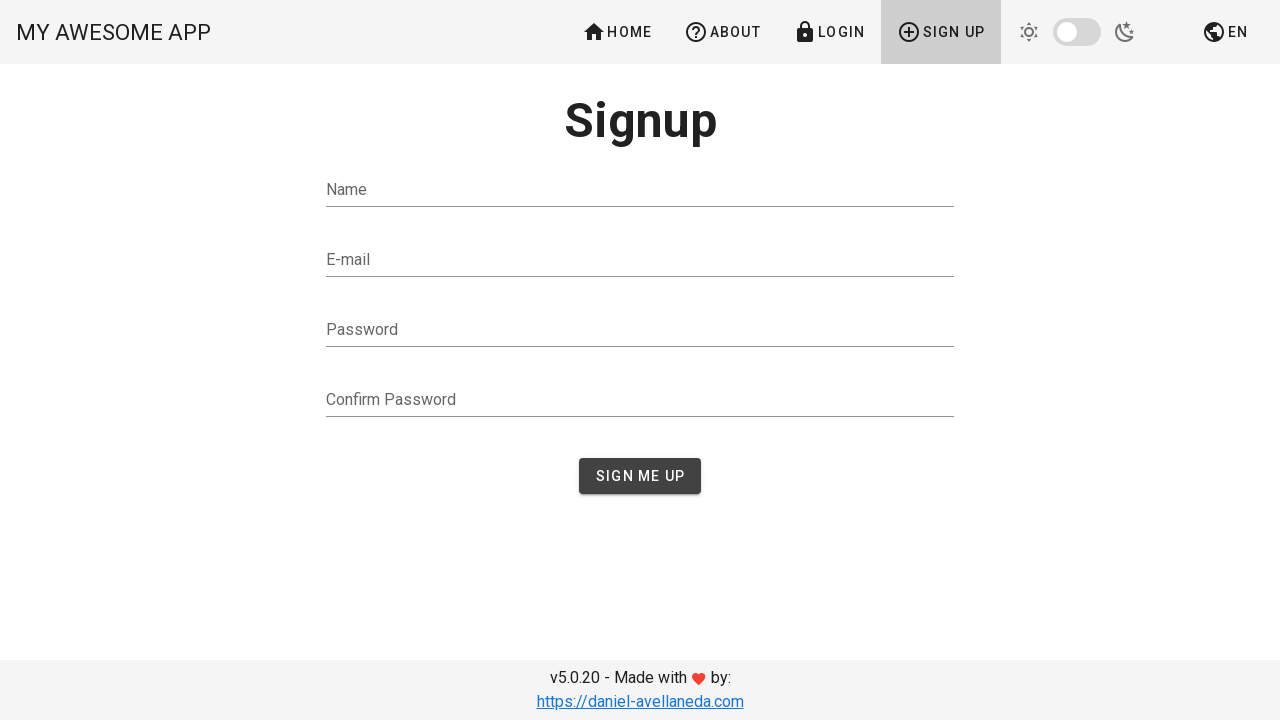

Verified at least 2 password input fields exist
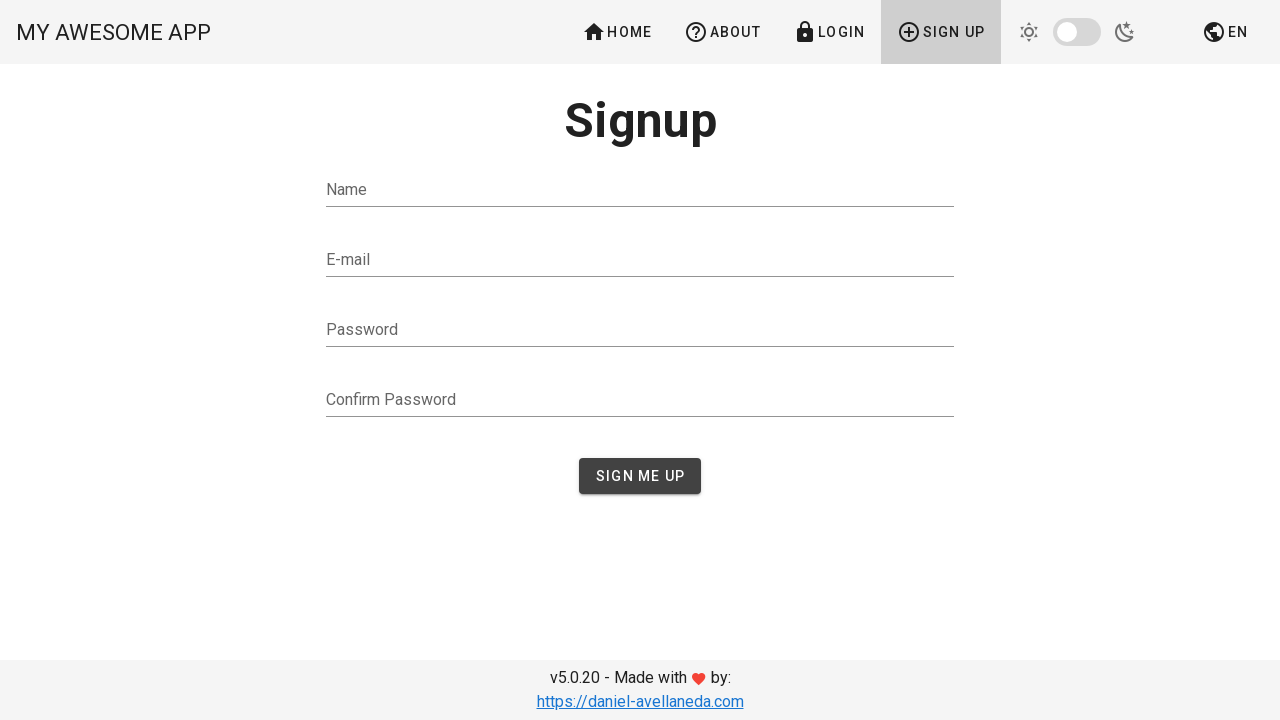

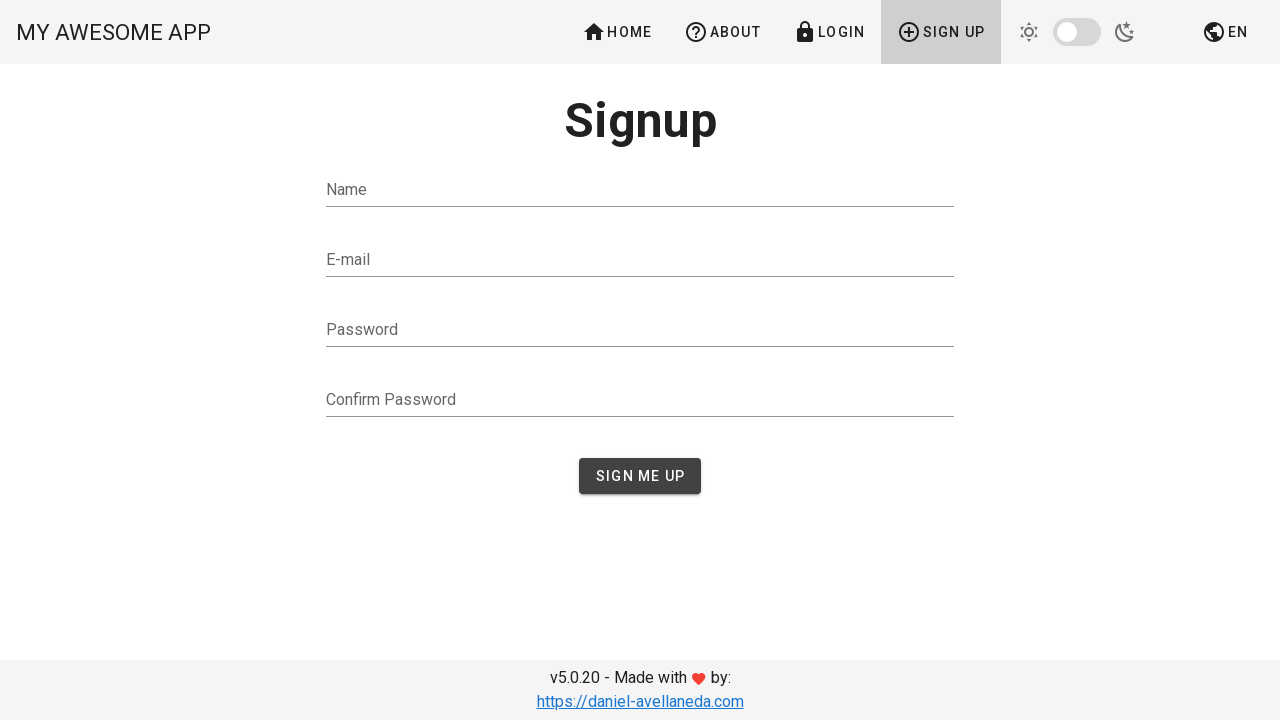